Tests the jQuery UI datepicker widget by switching to the demo iframe and entering a date value into the datepicker input field

Starting URL: https://jqueryui.com/datepicker/

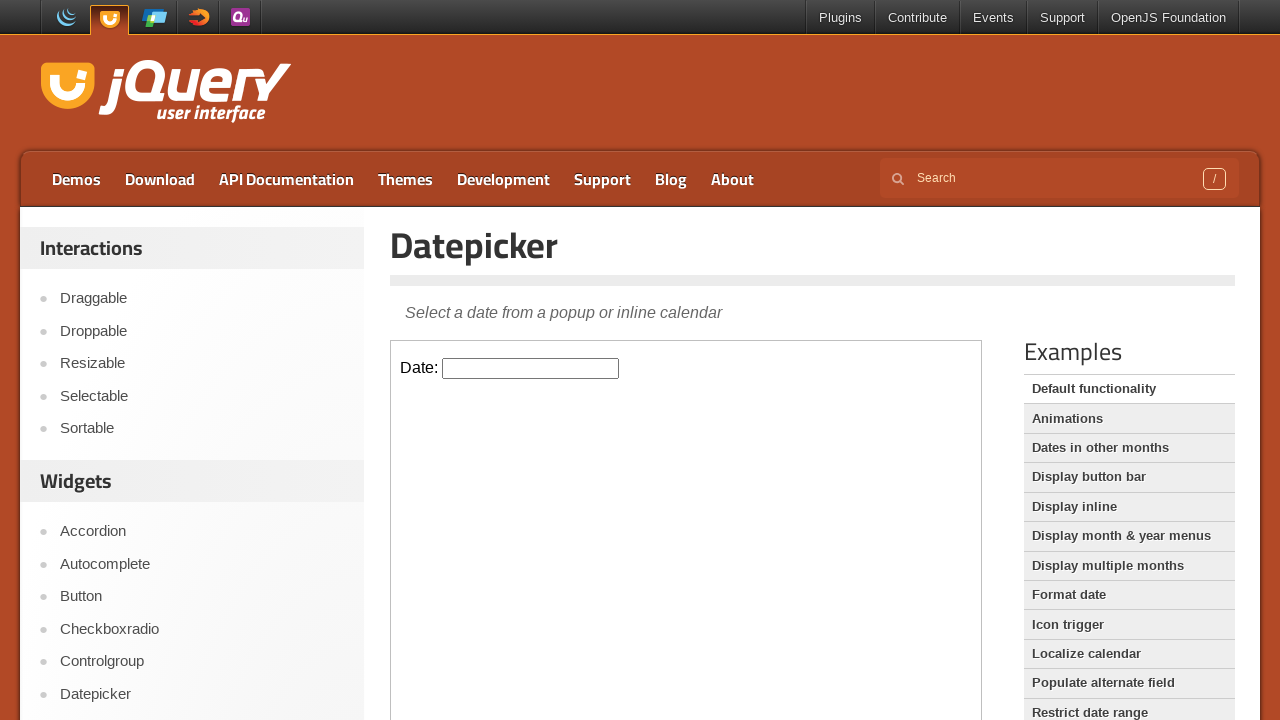

Located the demo iframe containing the datepicker widget
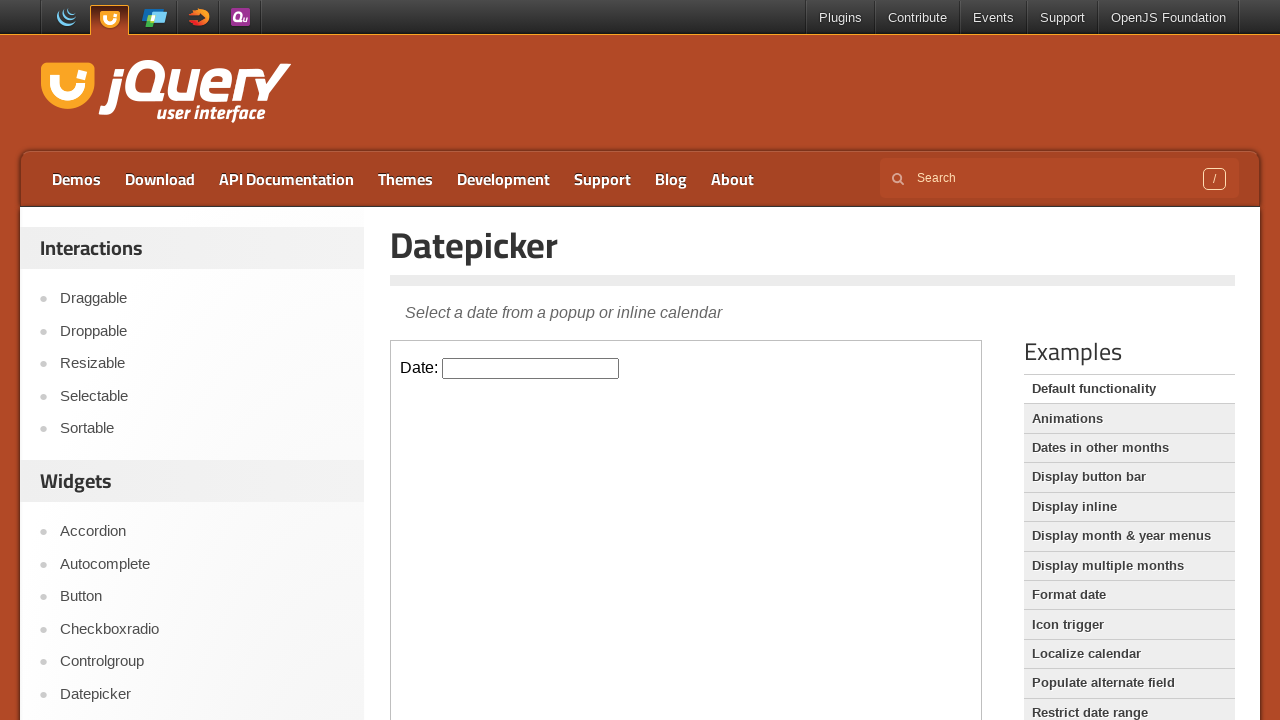

Filled datepicker input field with date '06/30/2025' on .demo-frame >> internal:control=enter-frame >> #datepicker
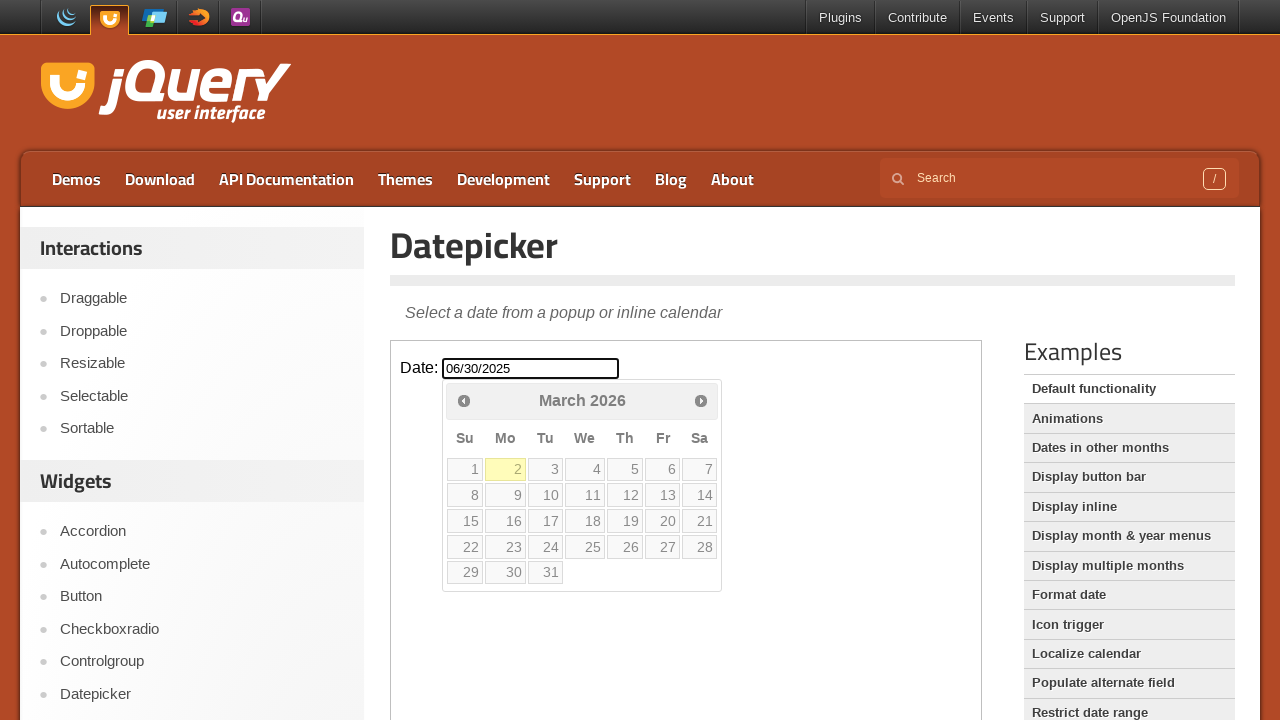

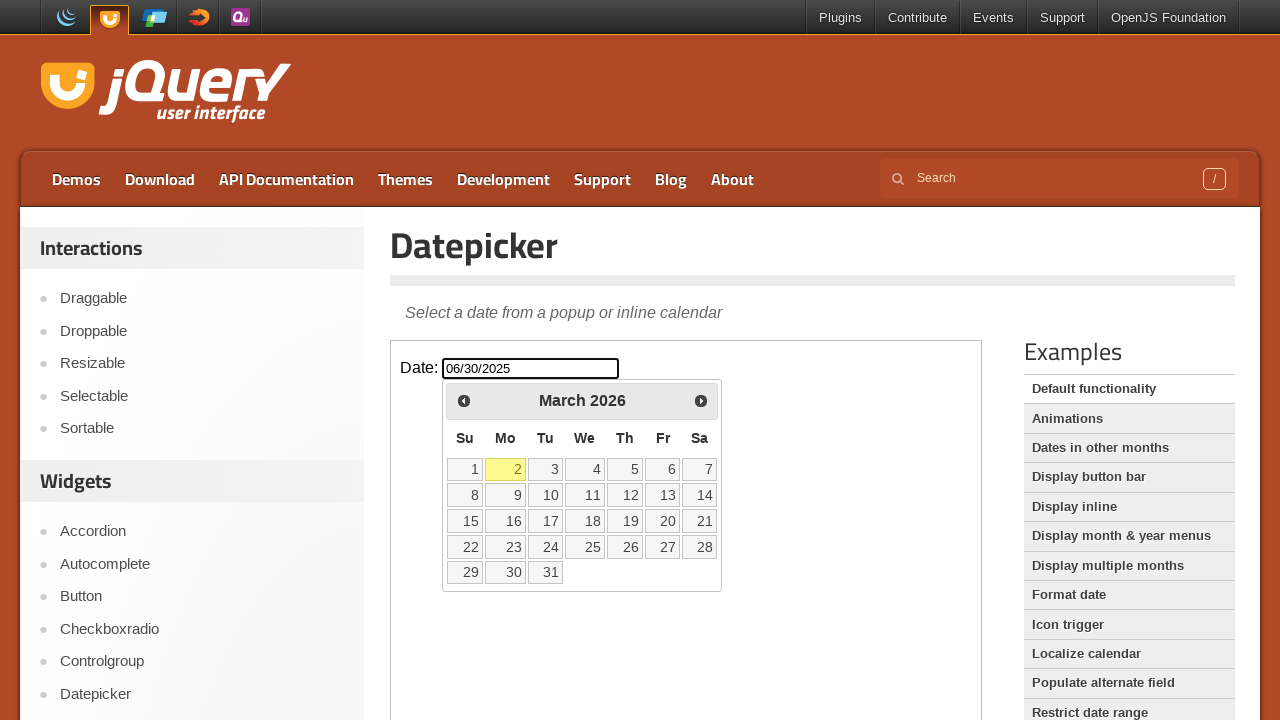